Tests selecting from a dropdown list using Playwright's built-in select_option method to choose an option by its visible text.

Starting URL: http://the-internet.herokuapp.com/dropdown

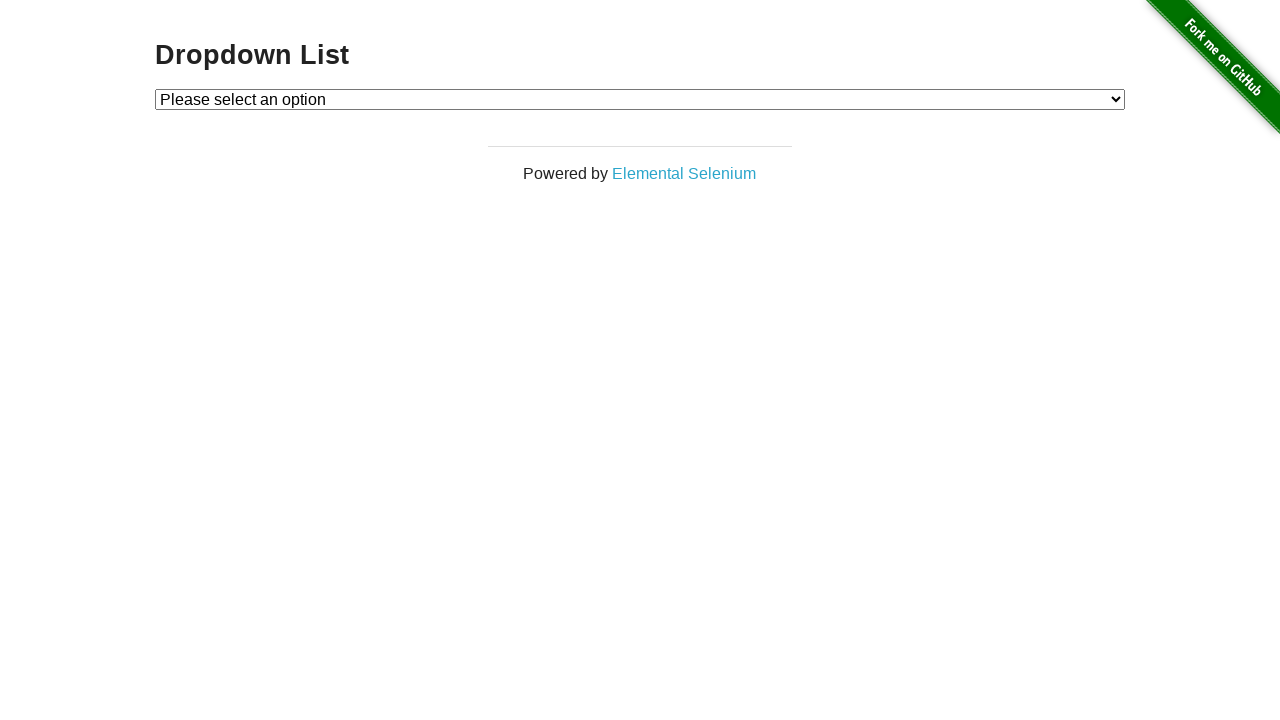

Navigated to dropdown page at http://the-internet.herokuapp.com/dropdown
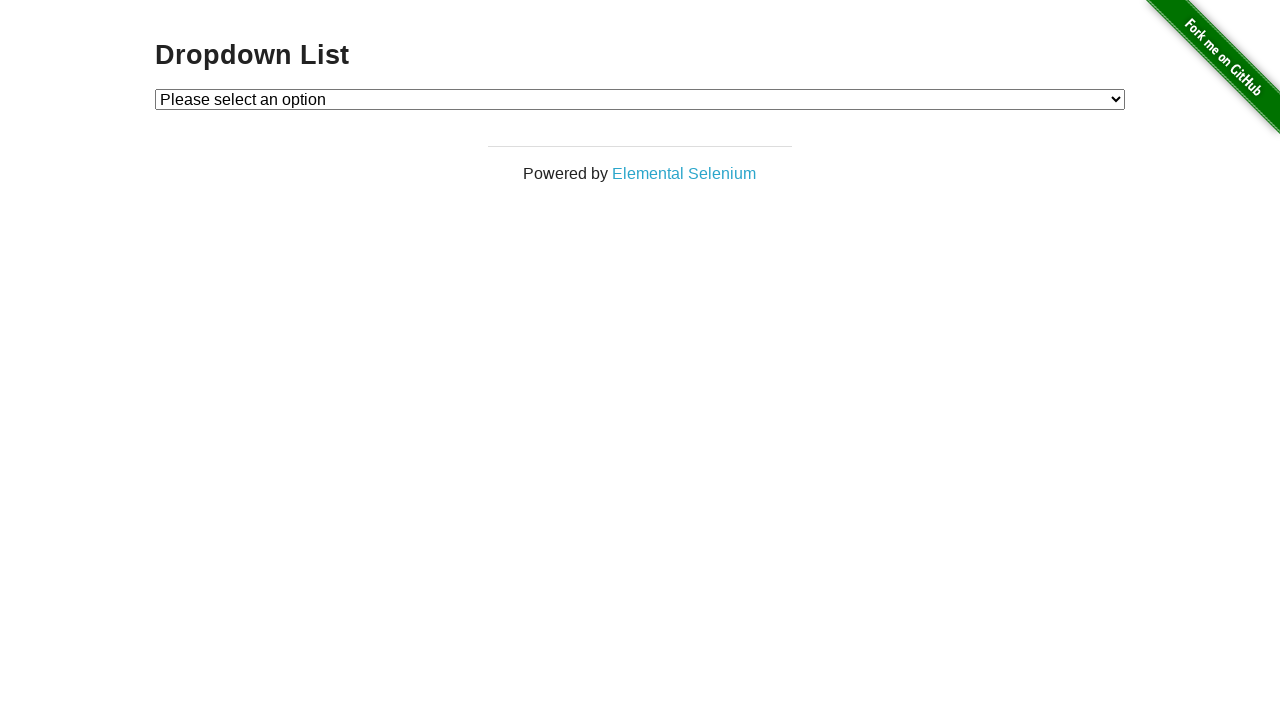

Selected 'Option 1' from dropdown using visible text on #dropdown
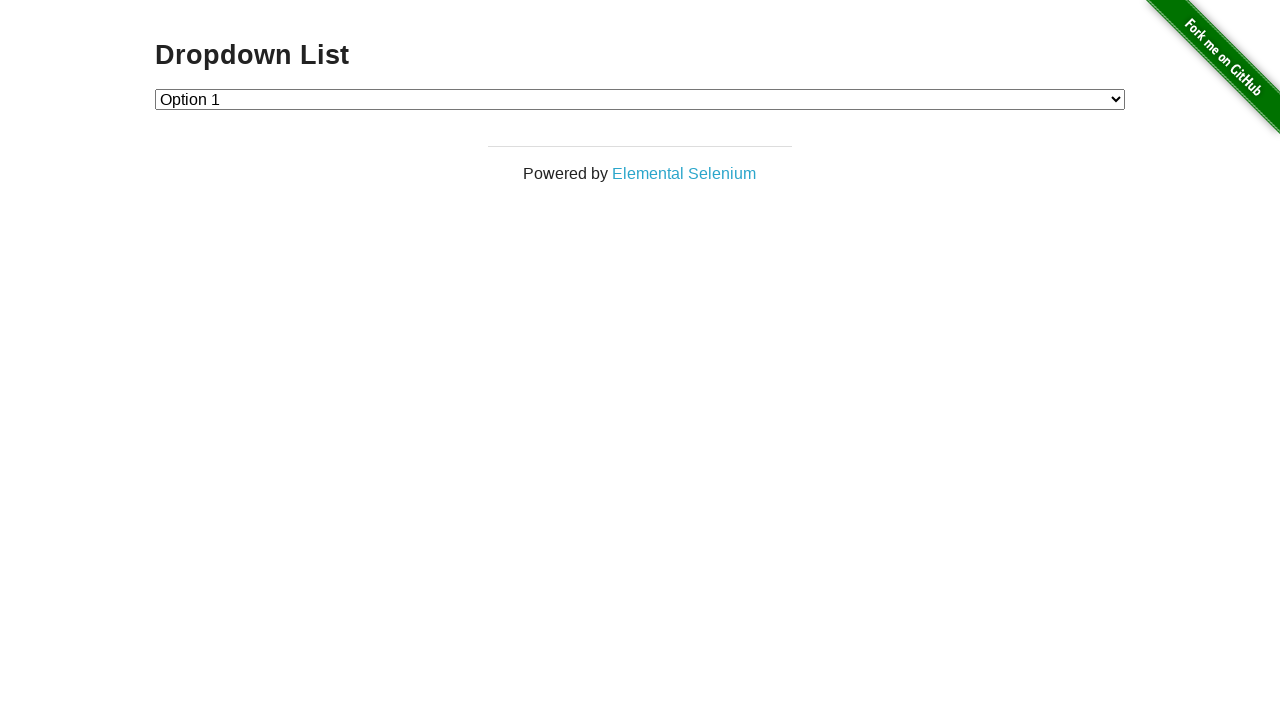

Retrieved selected dropdown value
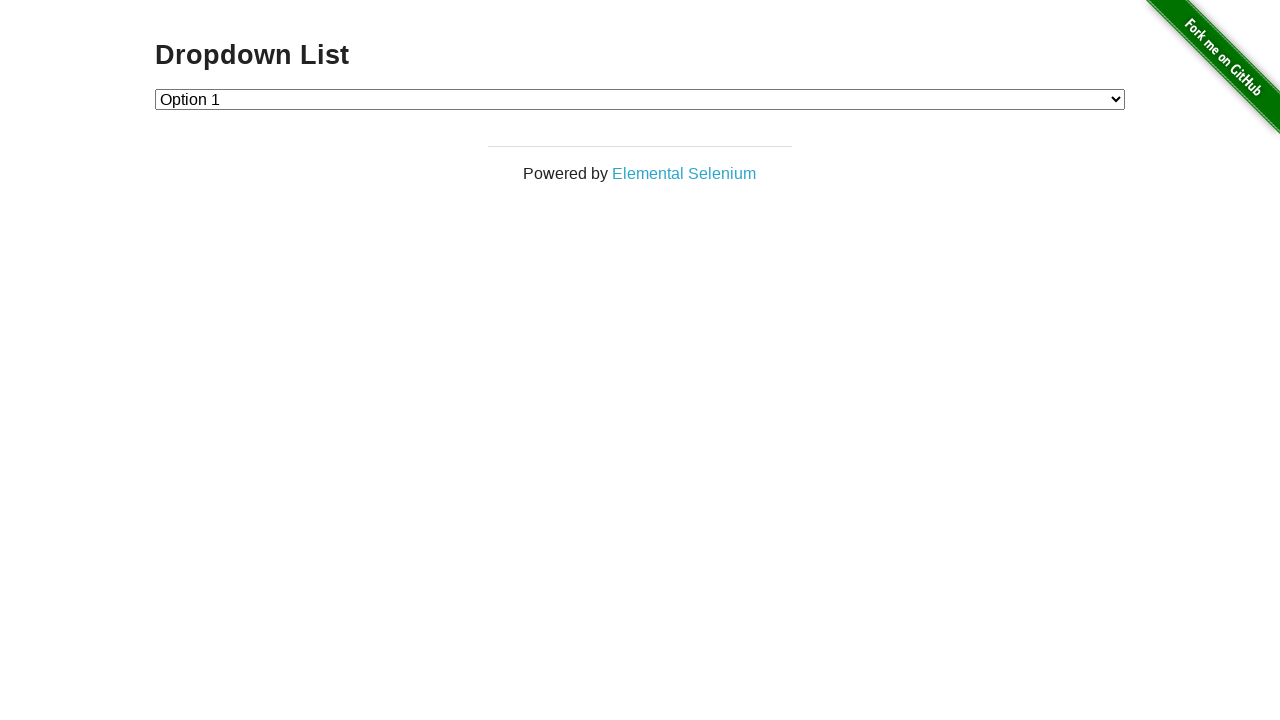

Verified dropdown selection value equals '1'
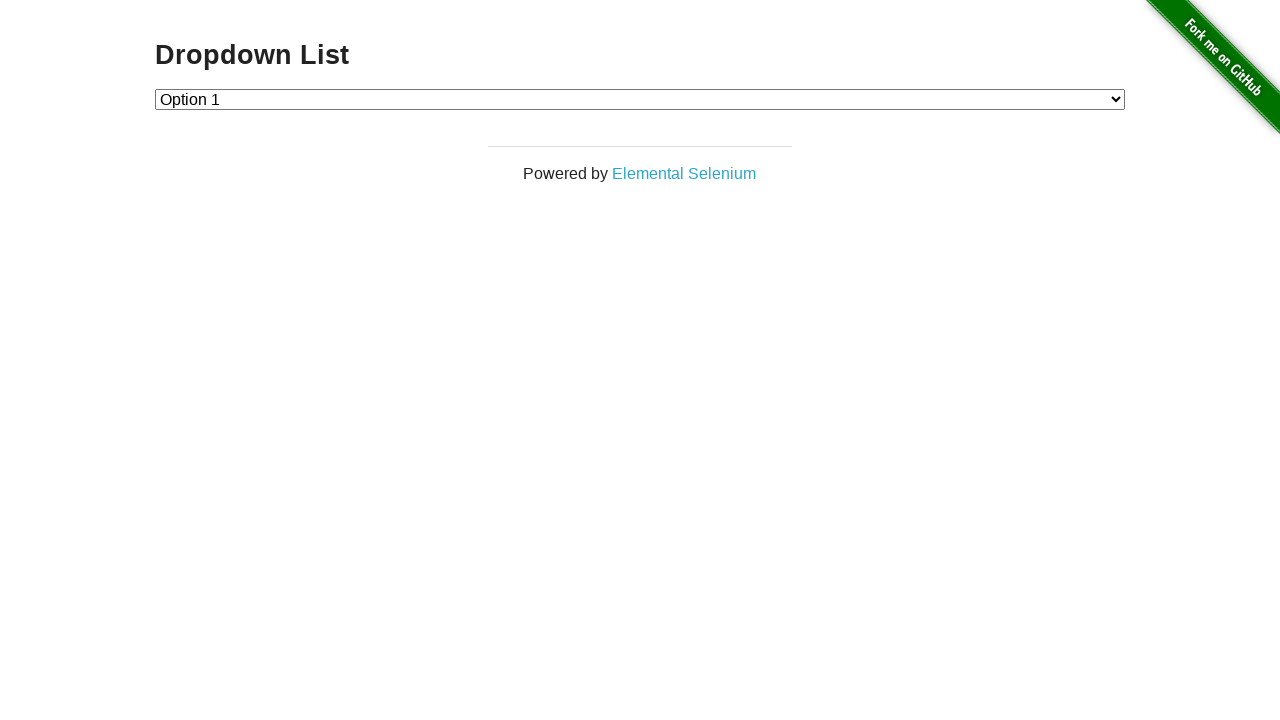

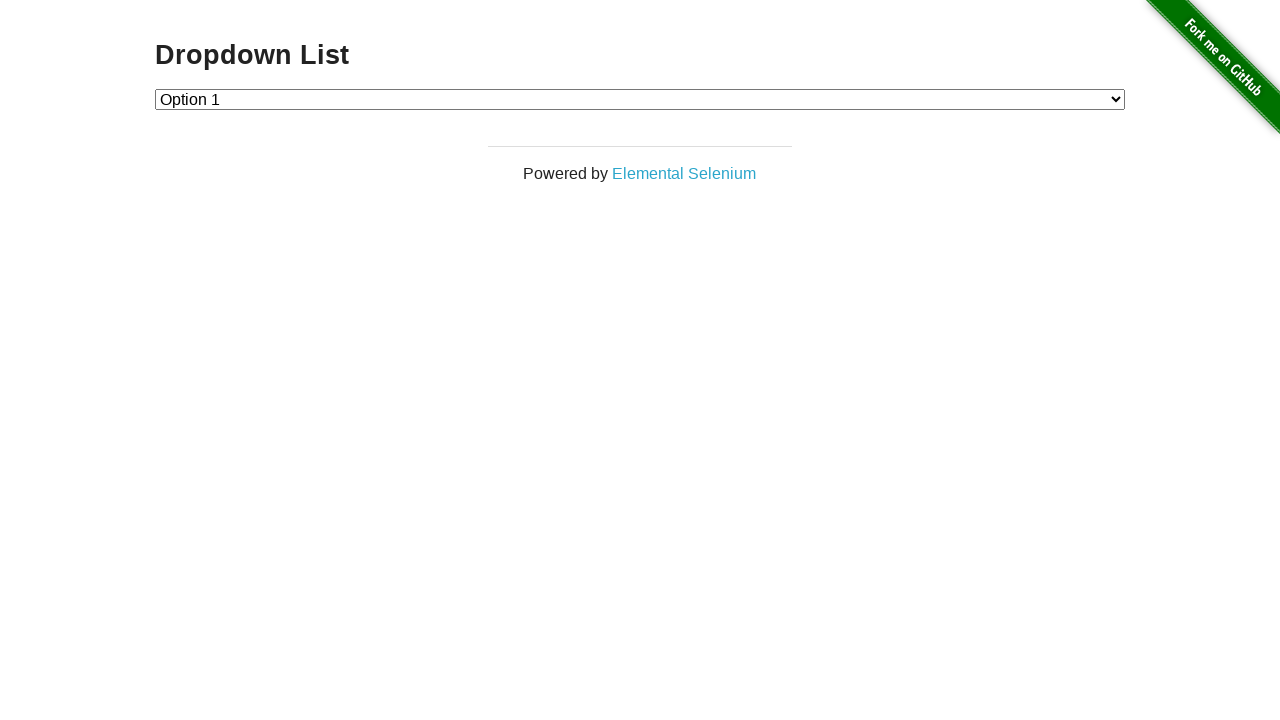